Navigates to Flare Systems Explorer providers page and waits for the provider data table to load

Starting URL: https://flare-systems-explorer.flare.network/providers?tab=fsp&asc=false&sortBy=display_name

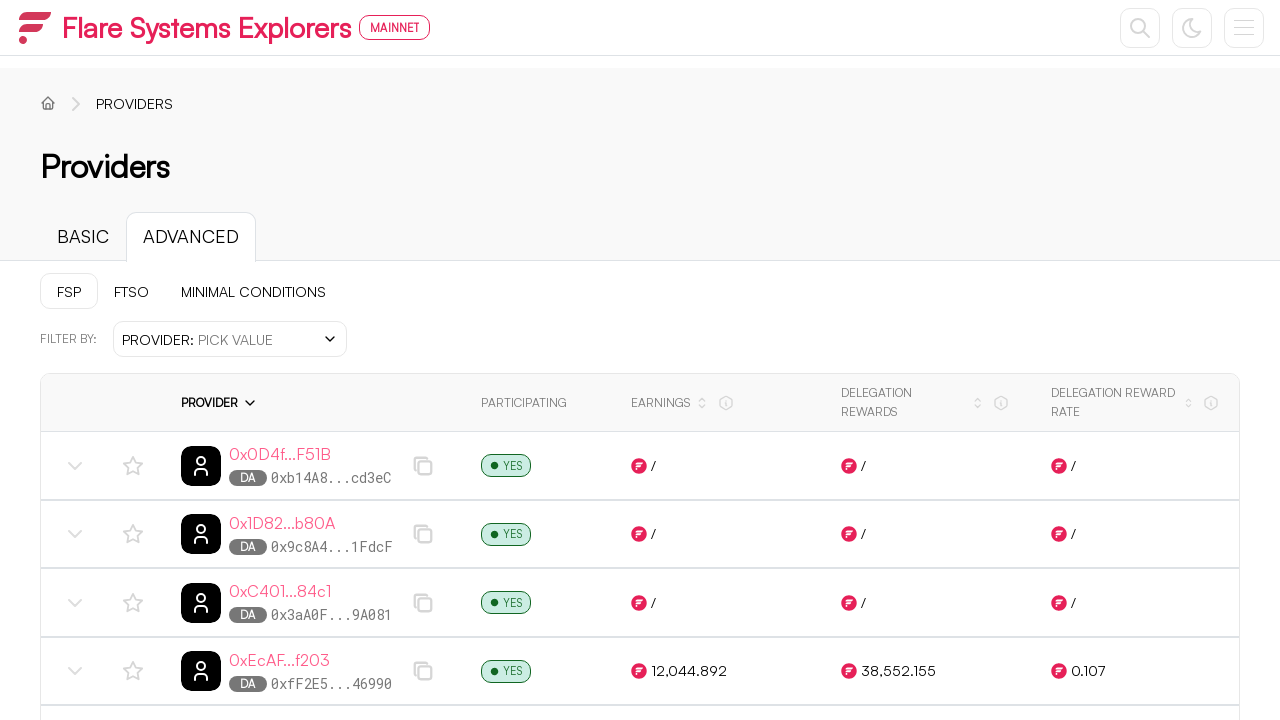

Navigated to Flare Systems Explorer providers page with FSP tab, descending sort by display name
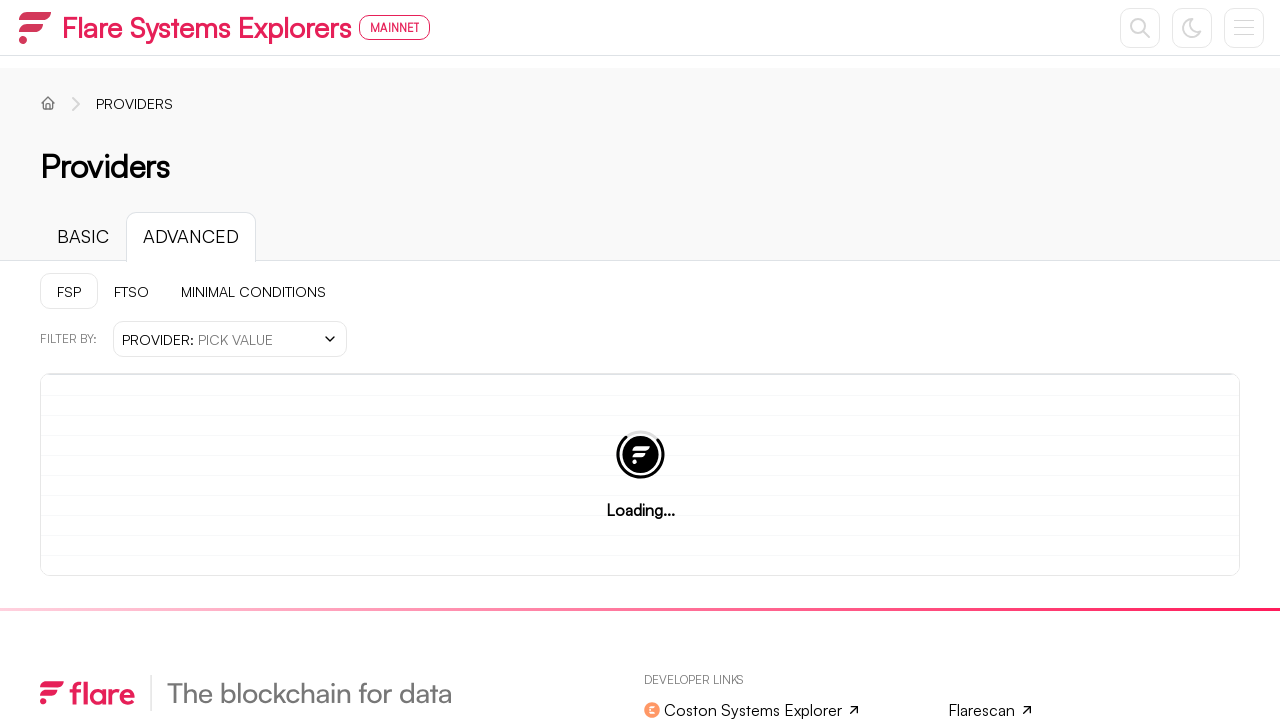

Provider data table loaded successfully
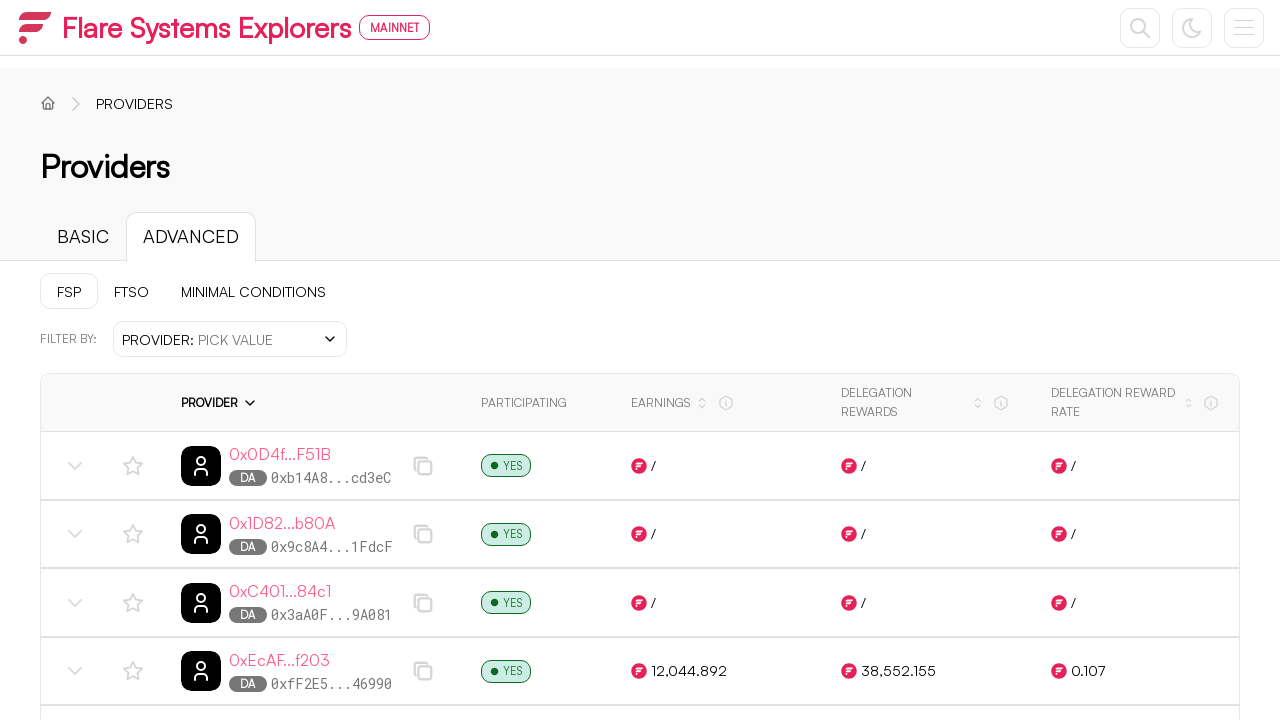

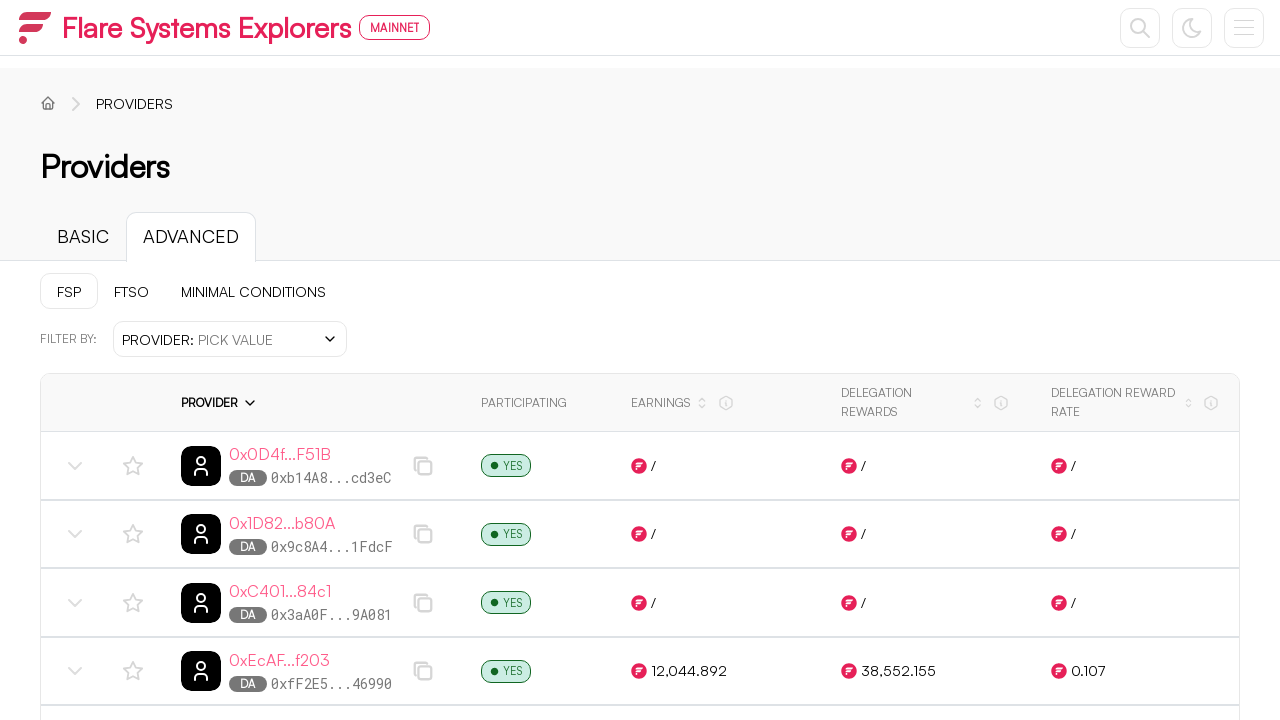